Tests dropdown select functionality by selecting options using visible text and value methods

Starting URL: https://the-internet.herokuapp.com/dropdown

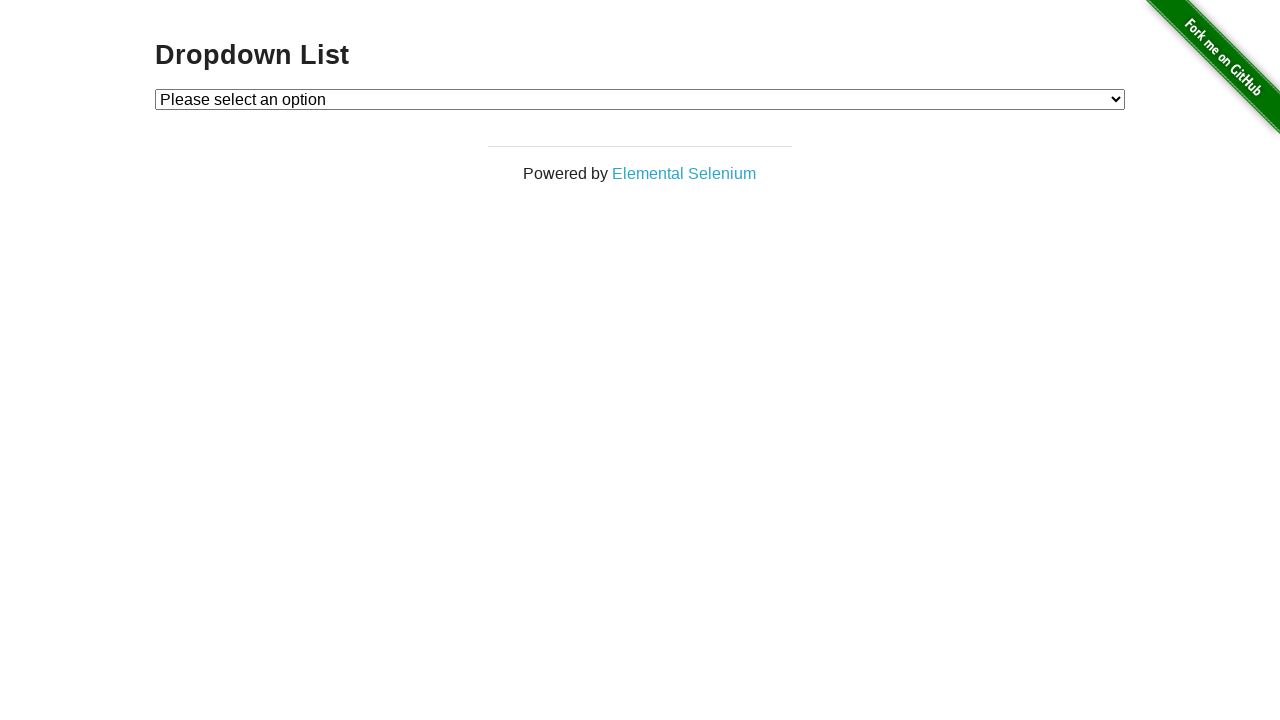

Navigated to dropdown test page
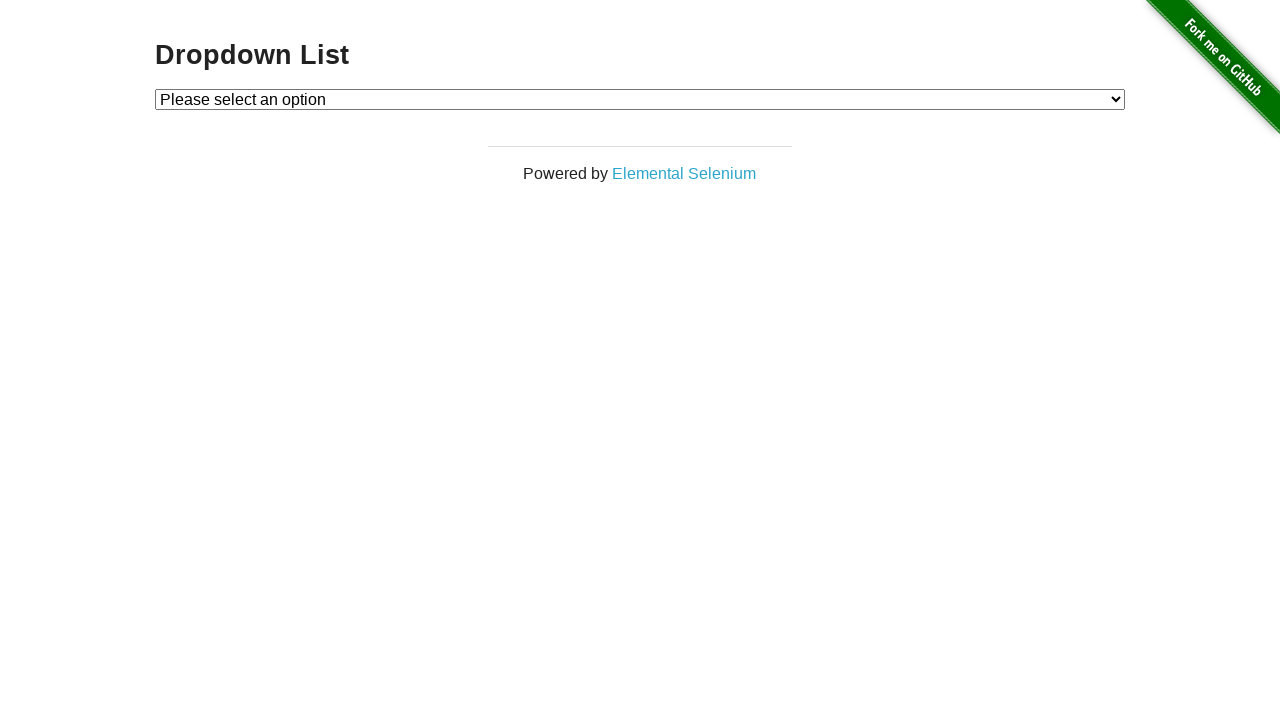

Selected 'Option 1' from dropdown by visible text on #dropdown
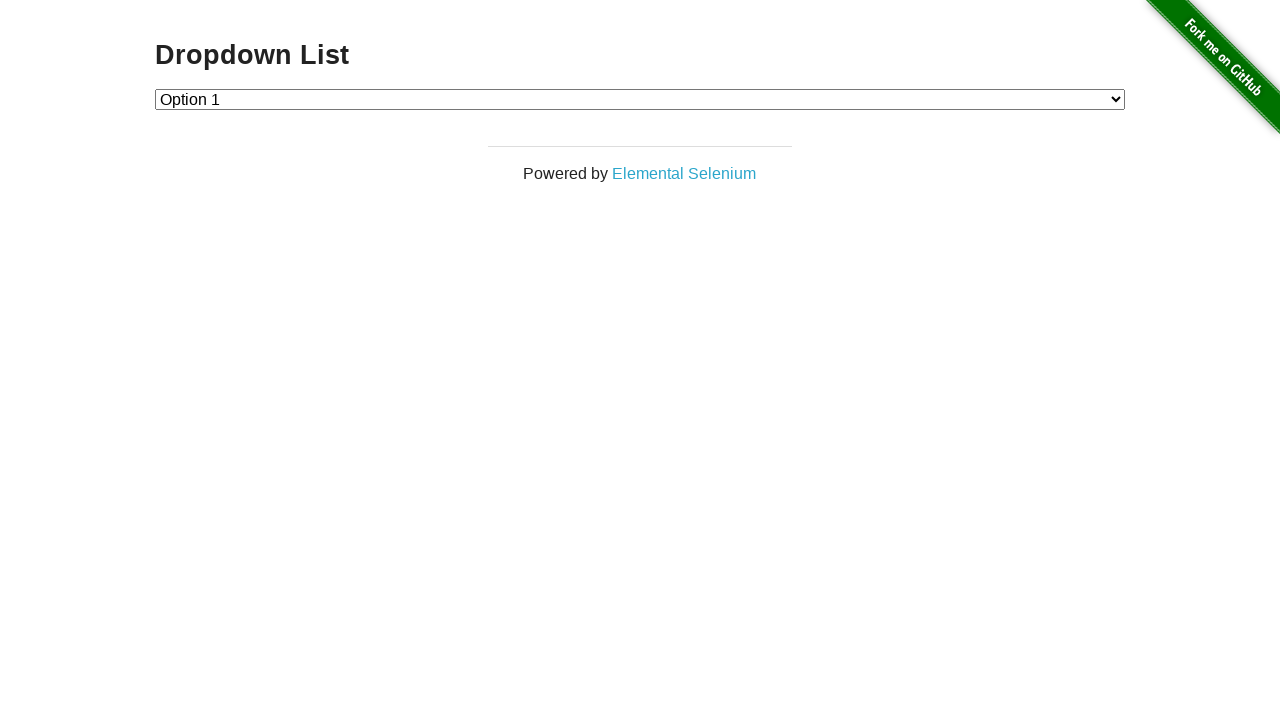

Selected option with value '2' from dropdown on #dropdown
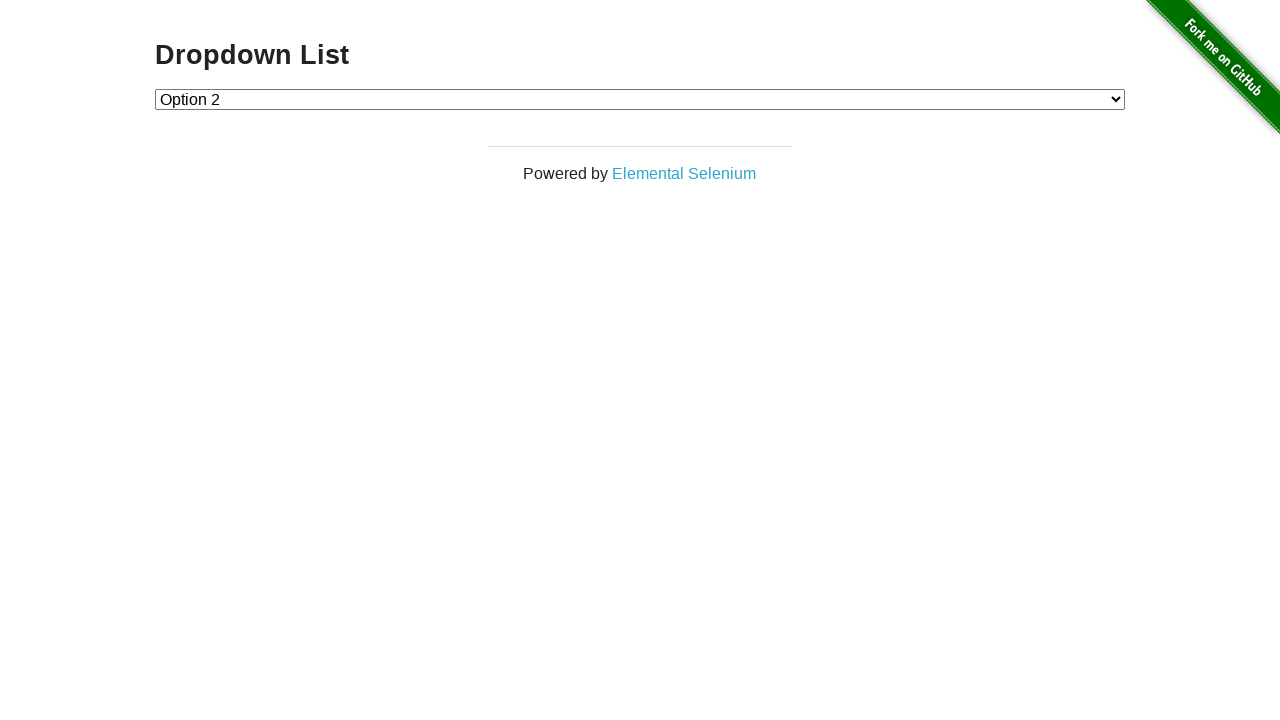

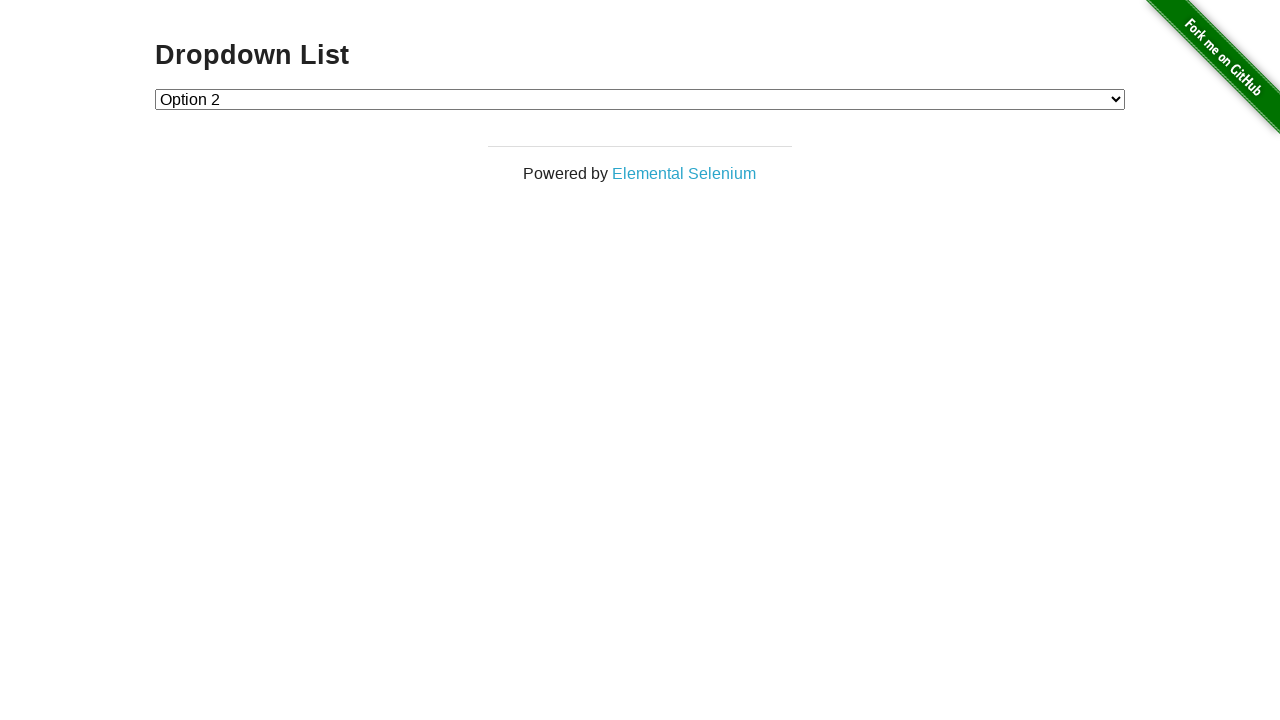